Tests a verification button by clicking it and confirming the success message appears

Starting URL: http://suninjuly.github.io/wait1.html

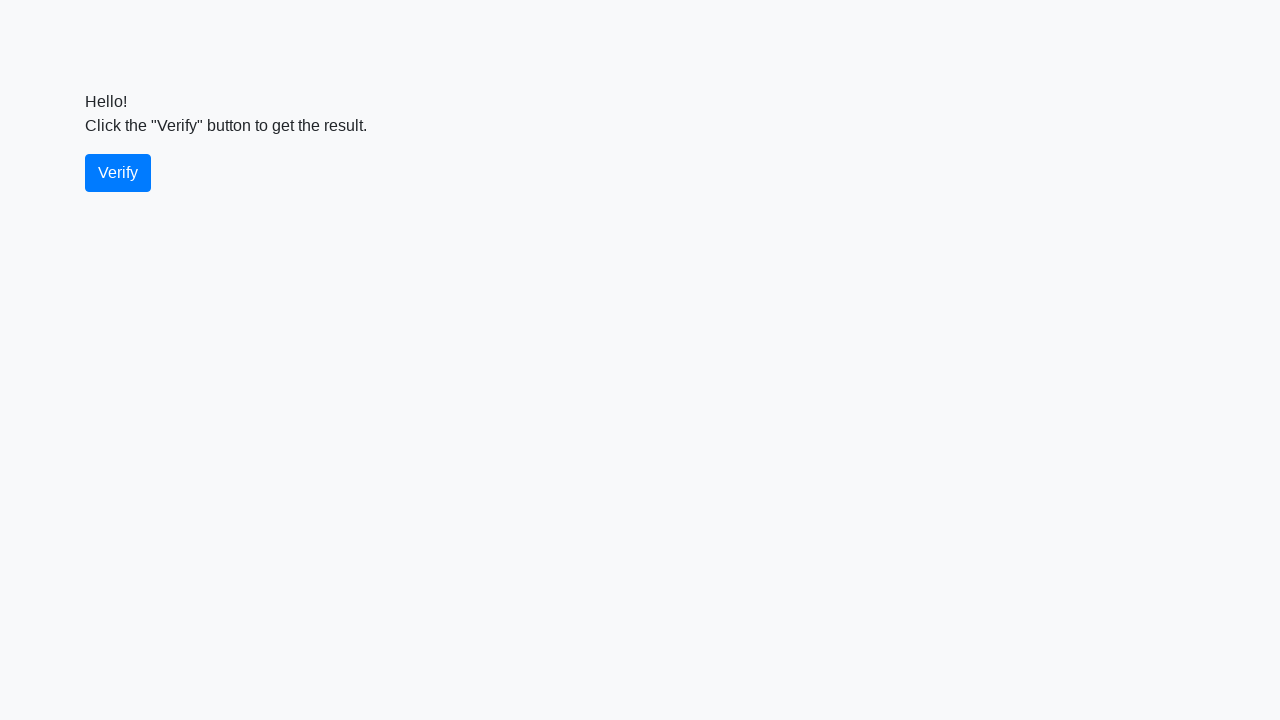

Clicked the Verify button at (118, 173) on #verify
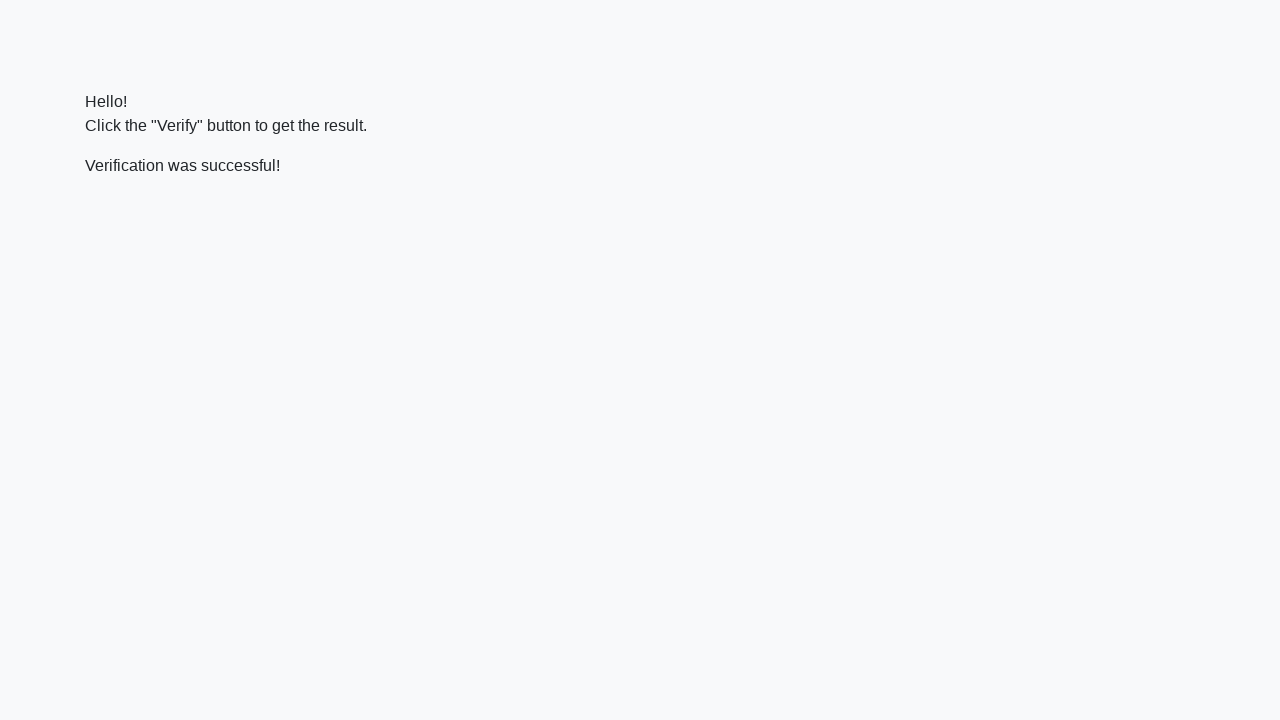

Success message appeared
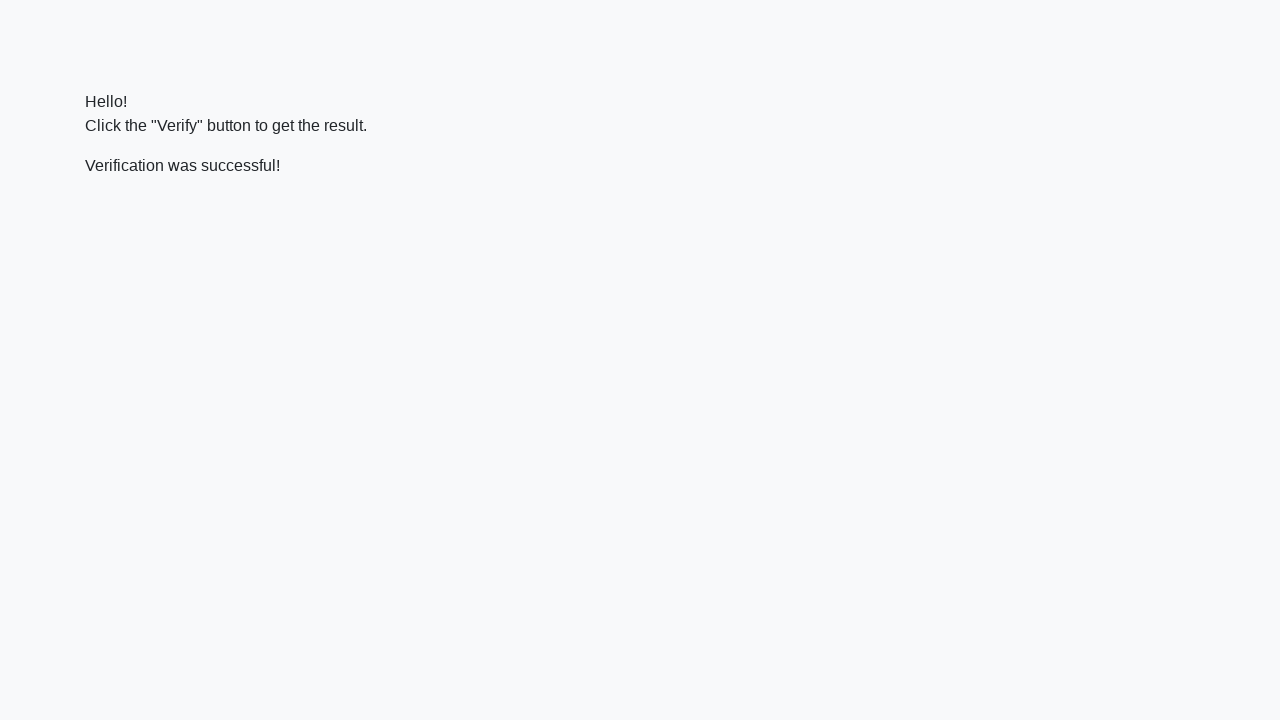

Located the success message element
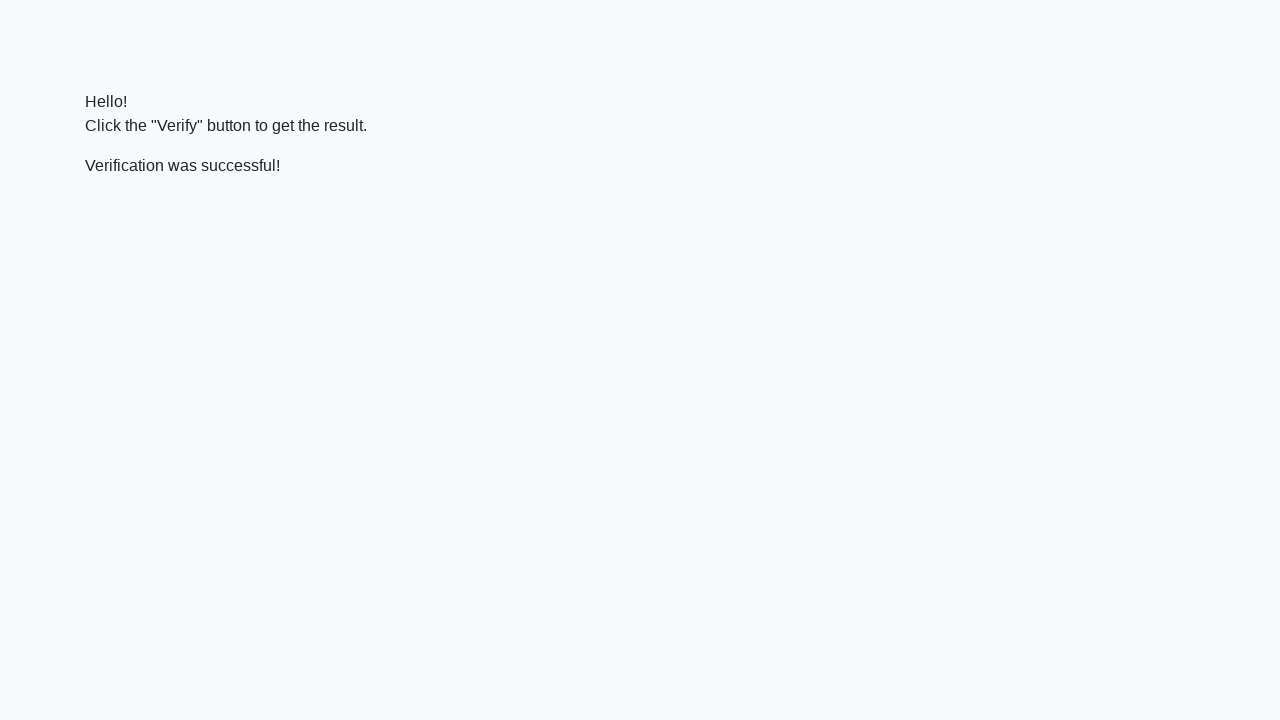

Verified that success message contains 'successful'
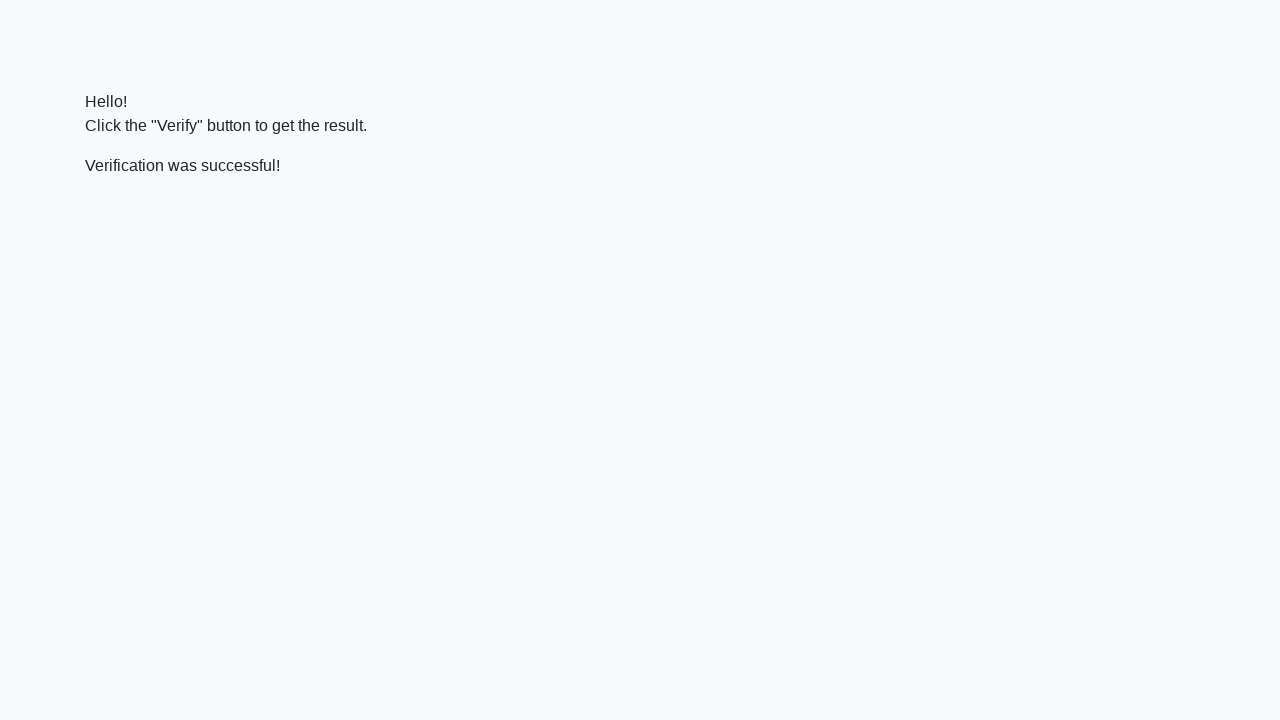

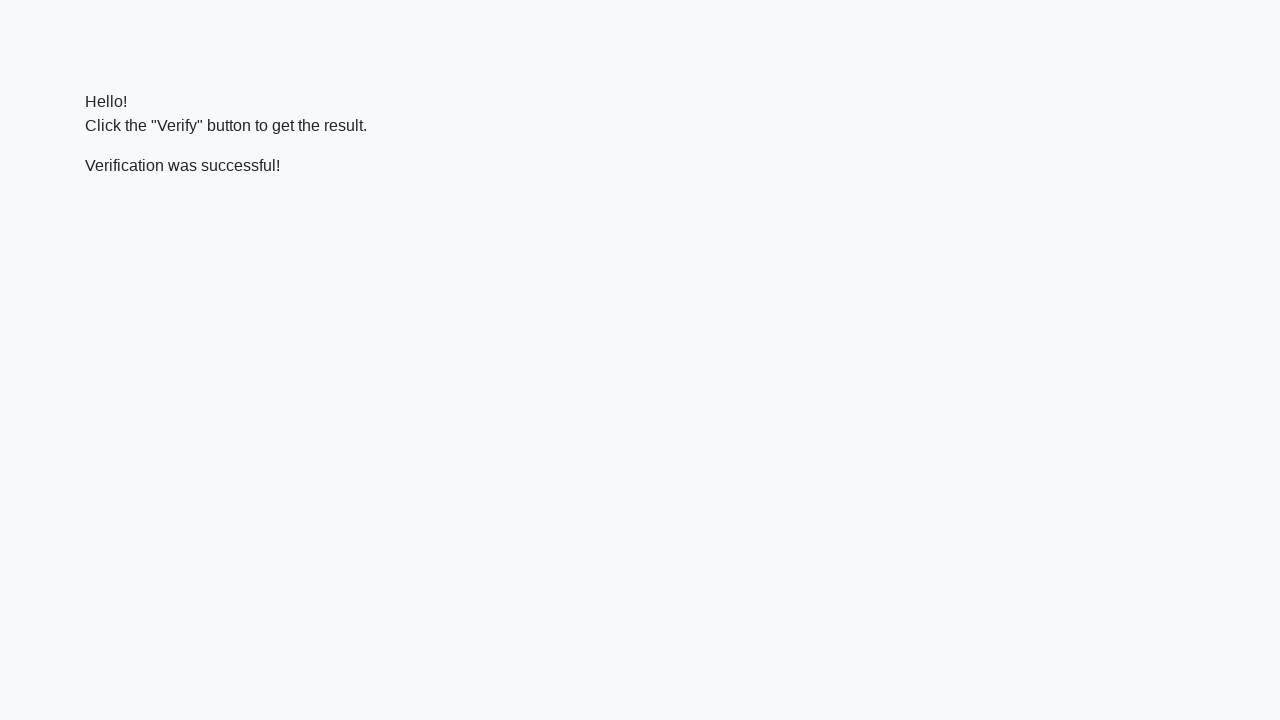